Tests a native keyboard accessibility demo page by filling a form field, clicking a button to trigger an alert, and verifying the alert text.

Starting URL: https://mdn.github.io/learning-area/tools-testing/cross-browser-testing/accessibility/native-keyboard-accessibility.html

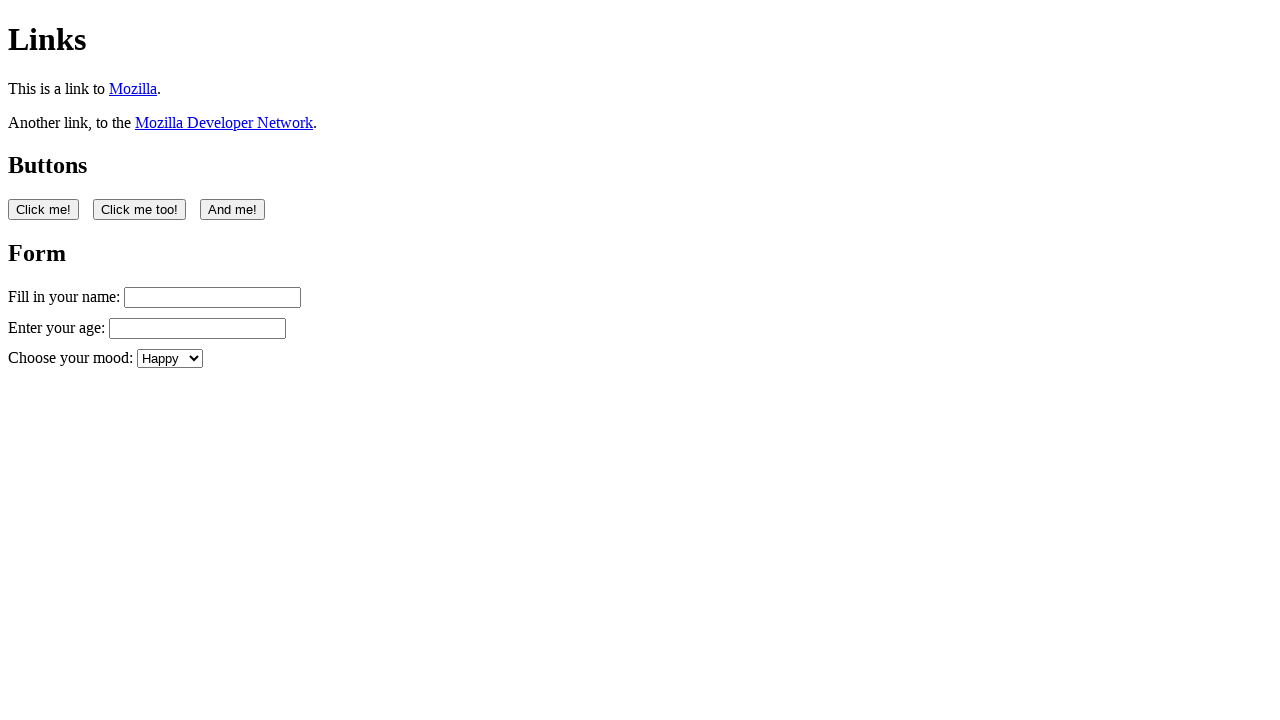

Filled name input field with 'Filling in my form' on #name
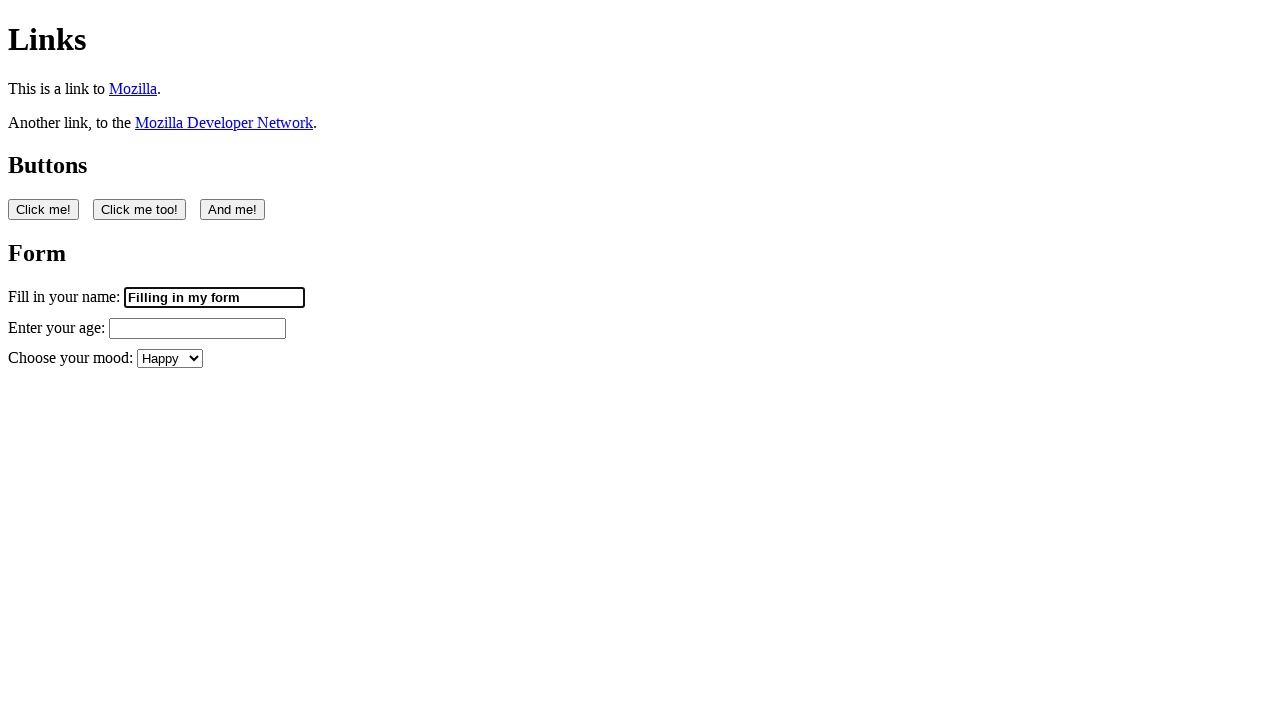

Clicked the first button at (44, 209) on button:nth-of-type(1)
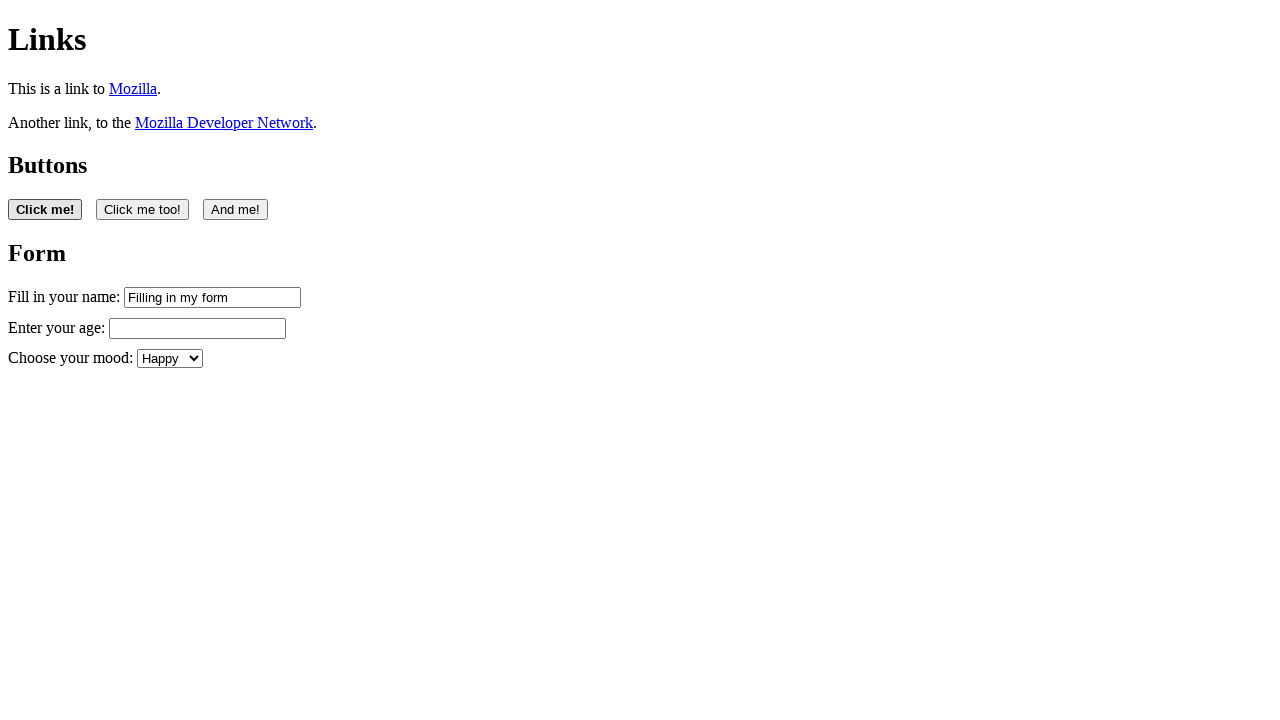

Set up dialog handler to accept alerts
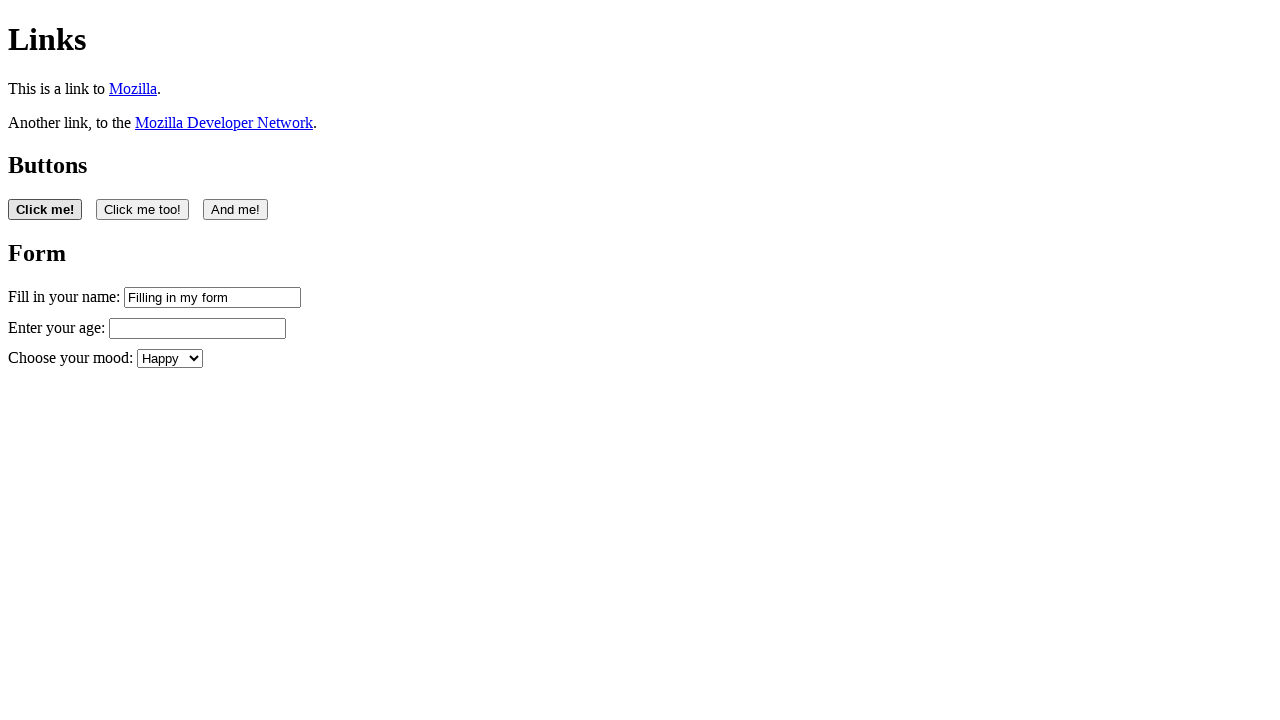

Re-clicked the first button to trigger alert at (45, 209) on button:nth-of-type(1)
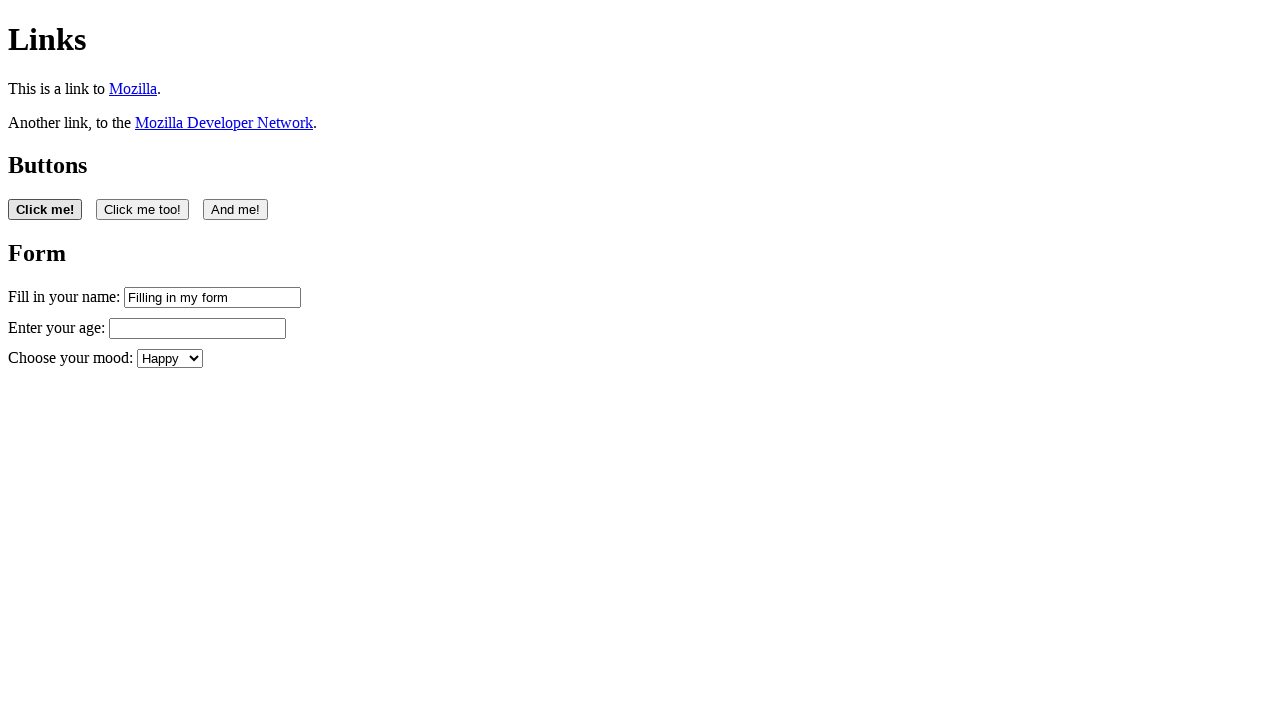

Waited 1000ms for alert interaction to complete
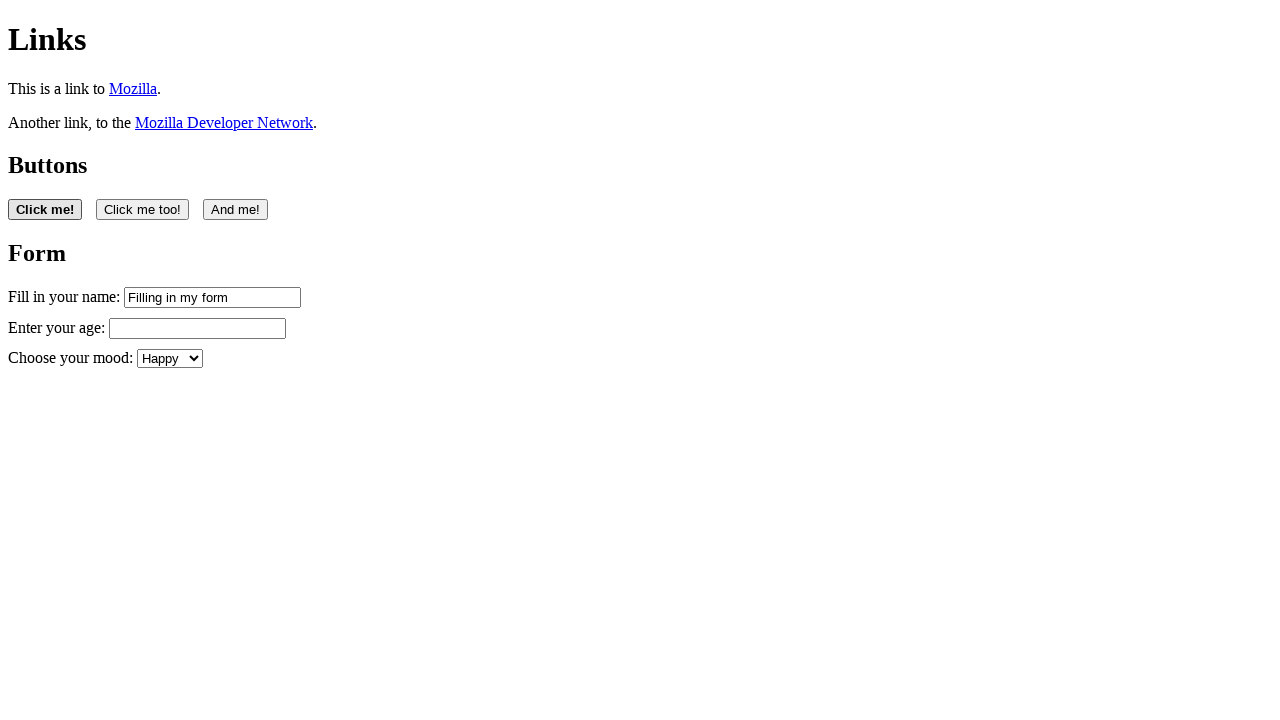

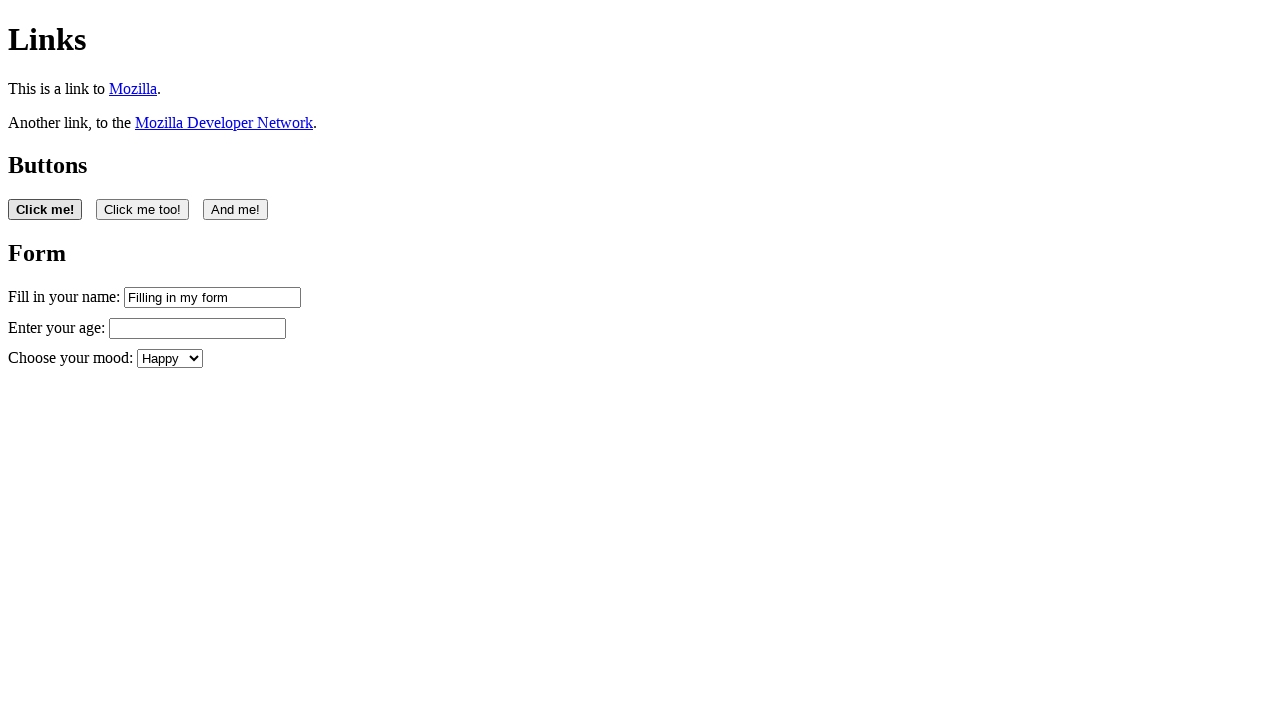